Tests the web tables functionality by clicking the Add button to open a form and filling in the first name field with text, demonstrating form input behavior.

Starting URL: https://demoqa.com/webtables

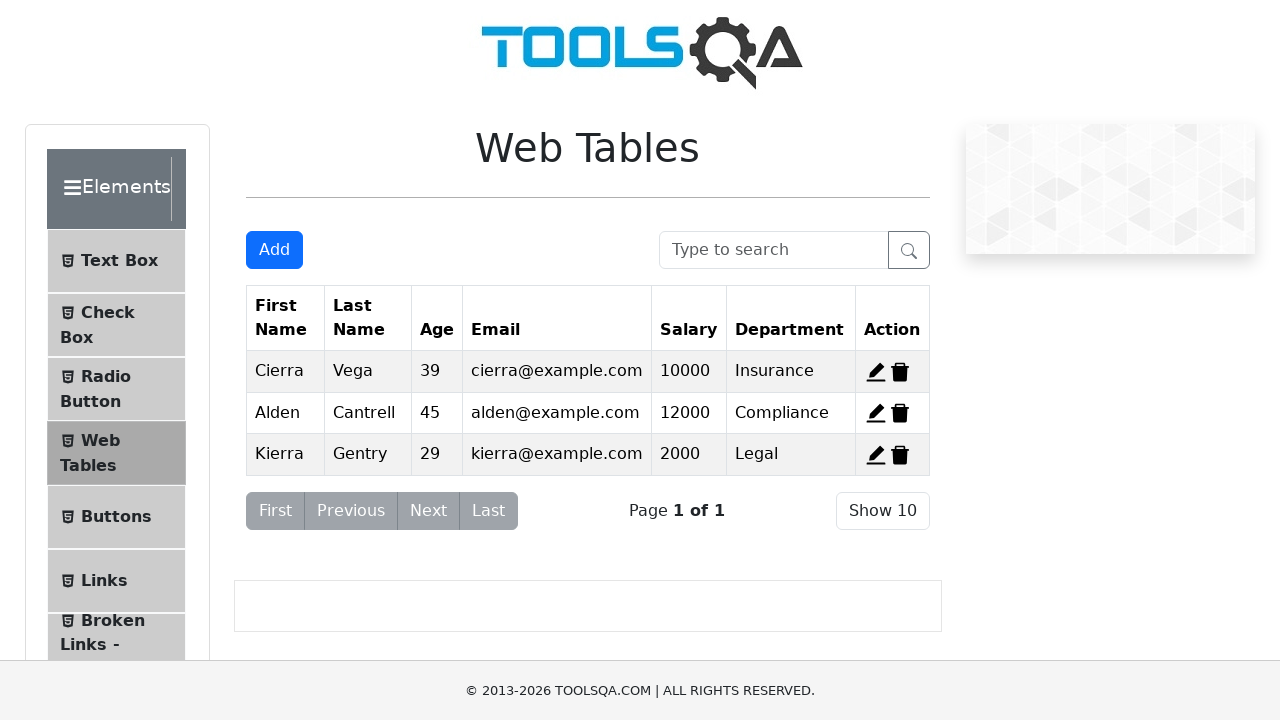

Clicked Add New Record button to open form at (274, 250) on #addNewRecordButton
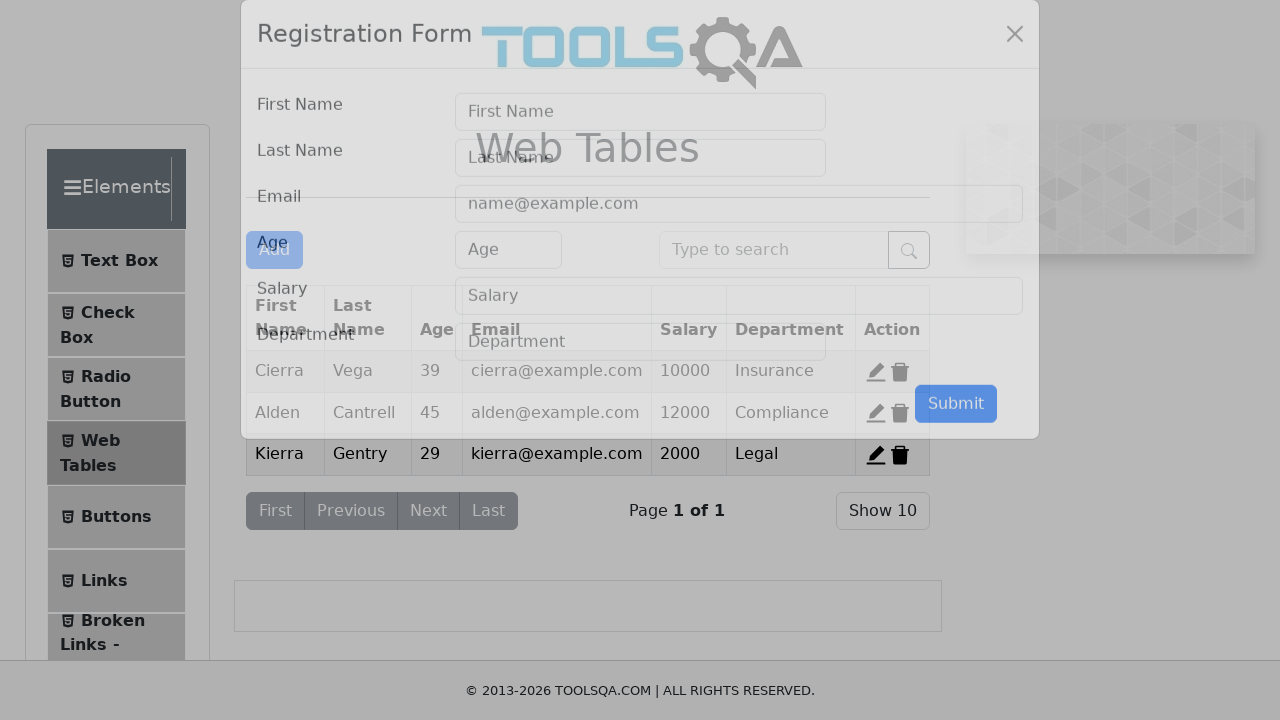

Form modal appeared with first name field visible
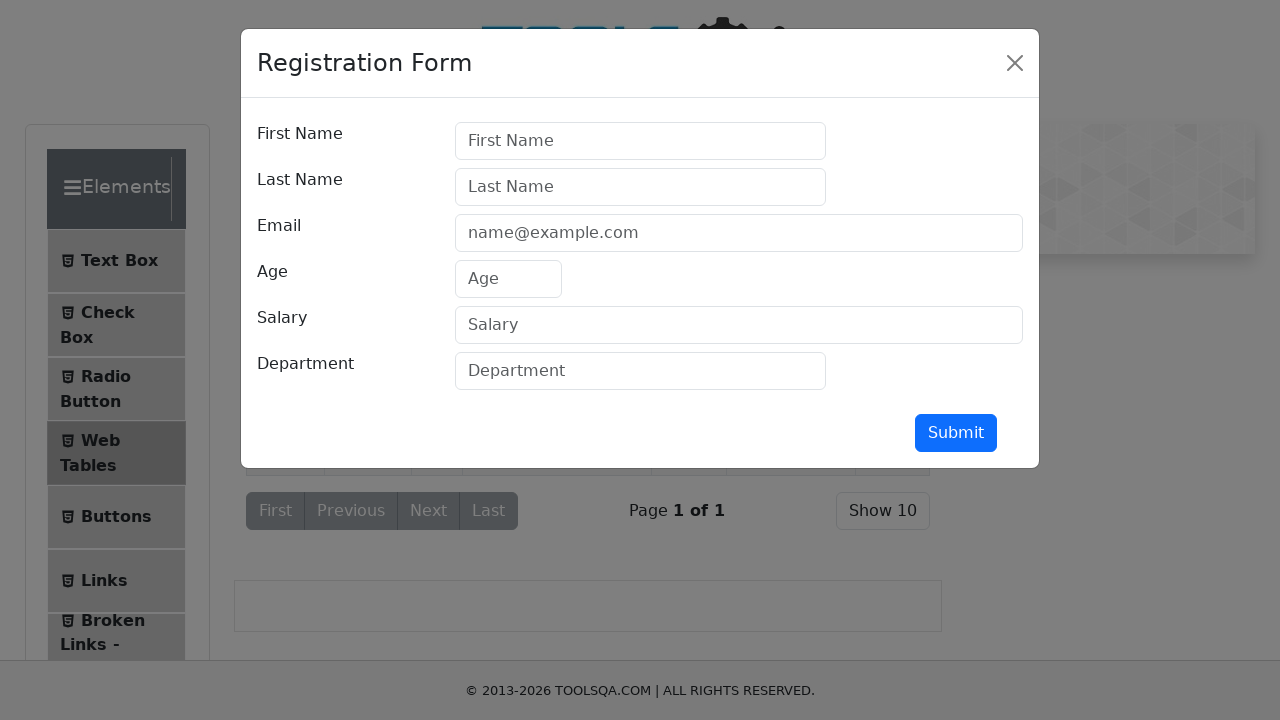

Filled first name field with 'Kishna' on #firstName
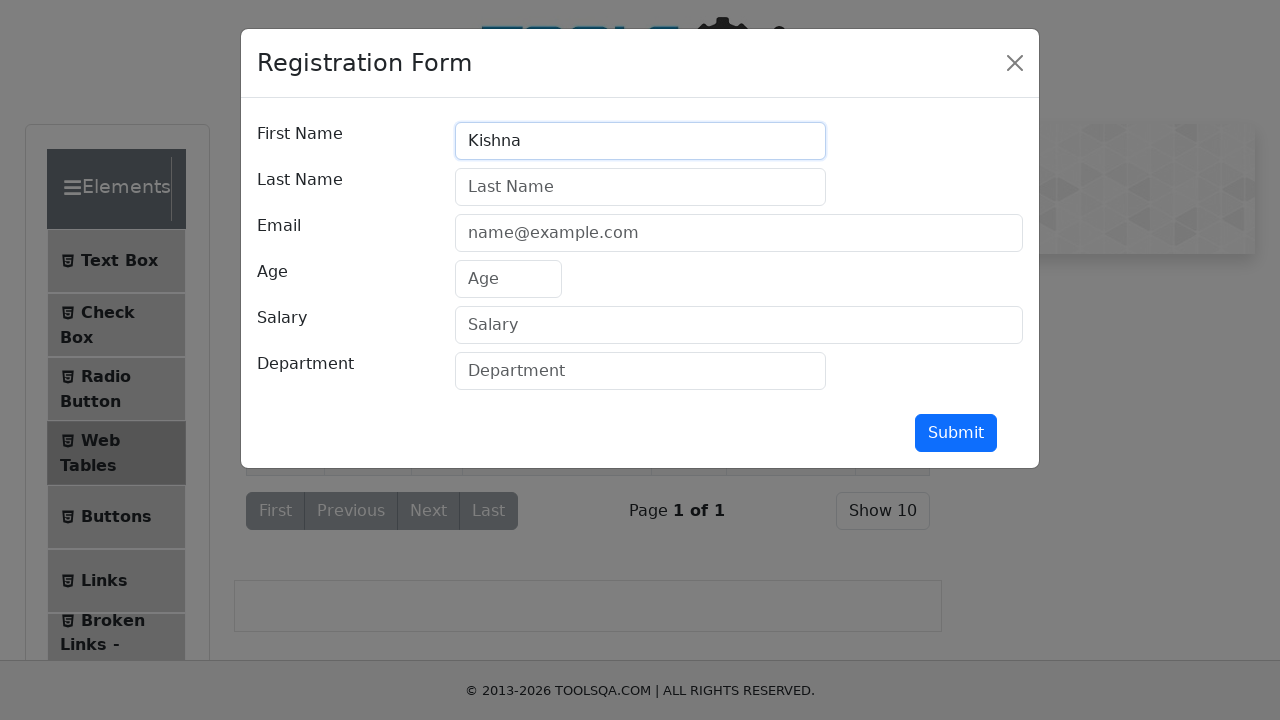

Appended 'RamaRao' to first name field
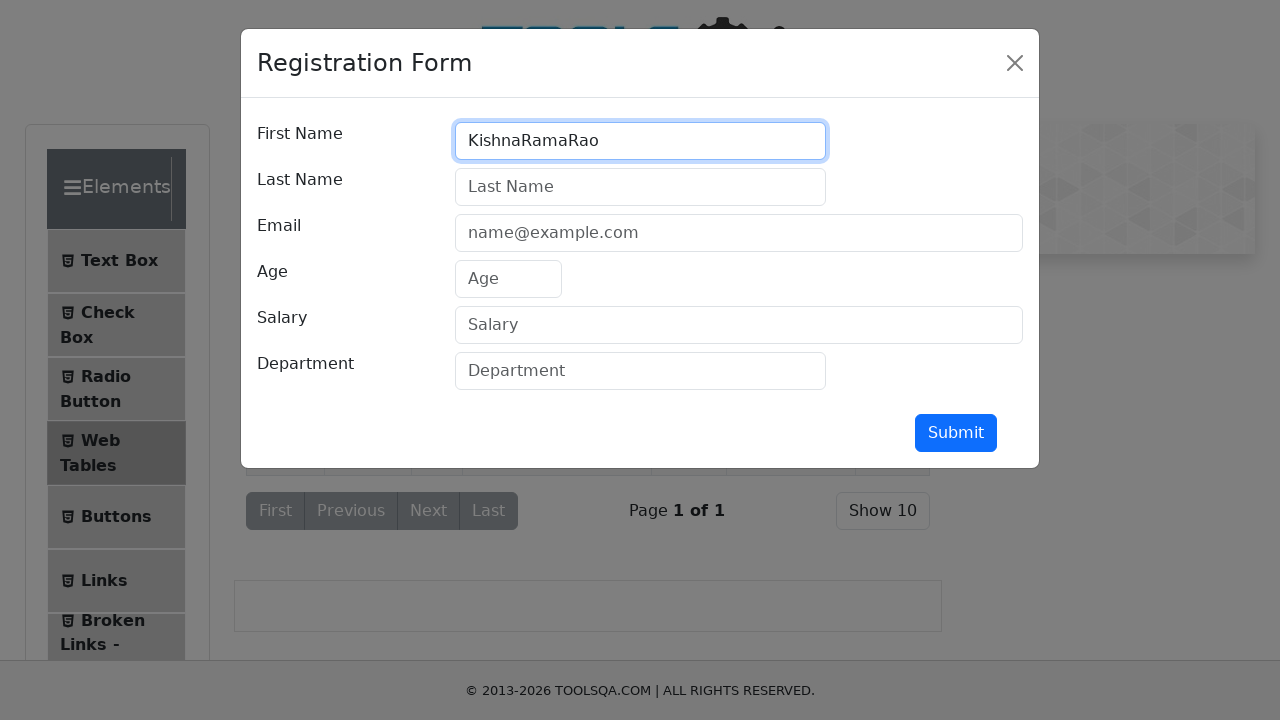

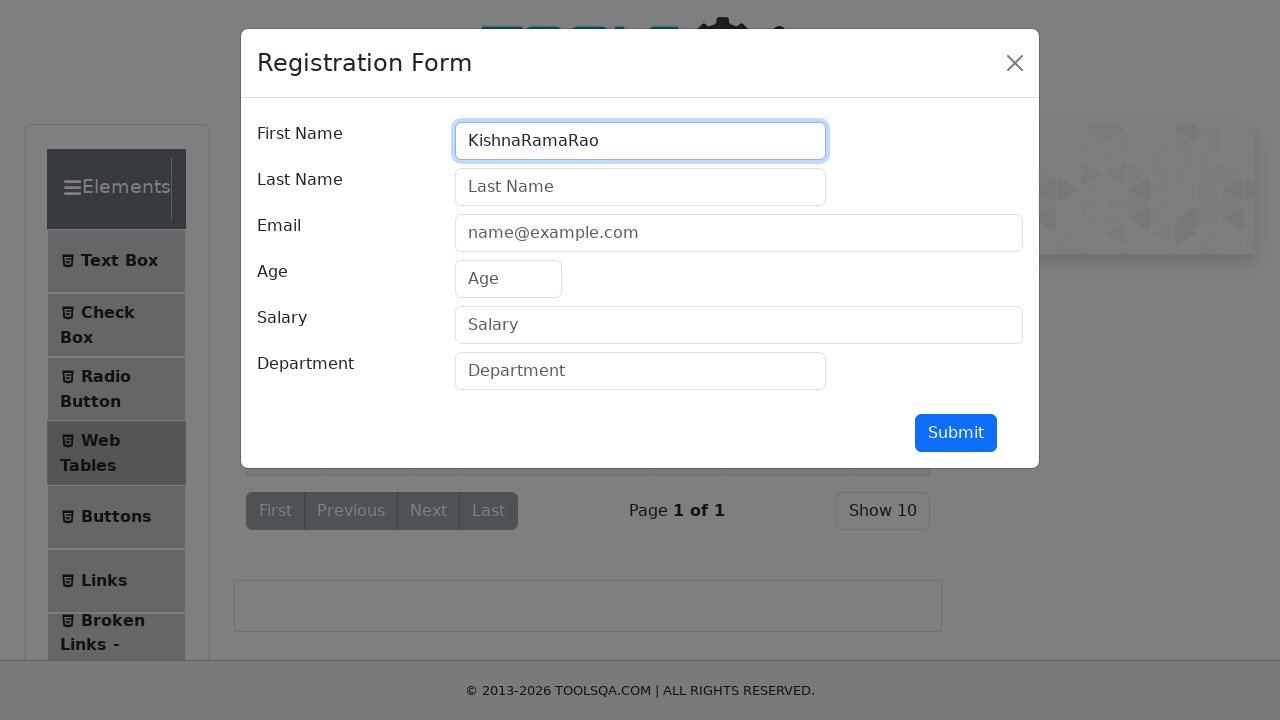